Creates a new paste on Pastebin by filling in the text area, selecting expiration time, adding a title, and clicking the create button

Starting URL: https://pastebin.com

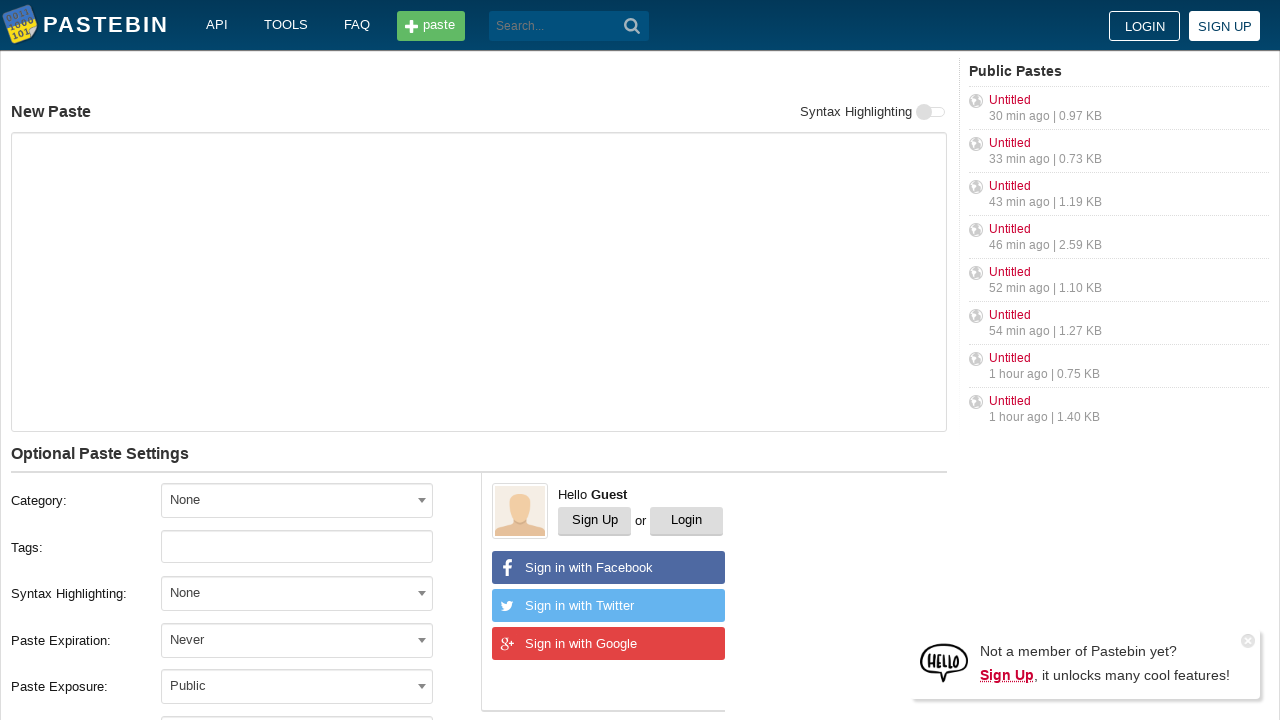

Clicked on the text area at (479, 282) on div > textarea
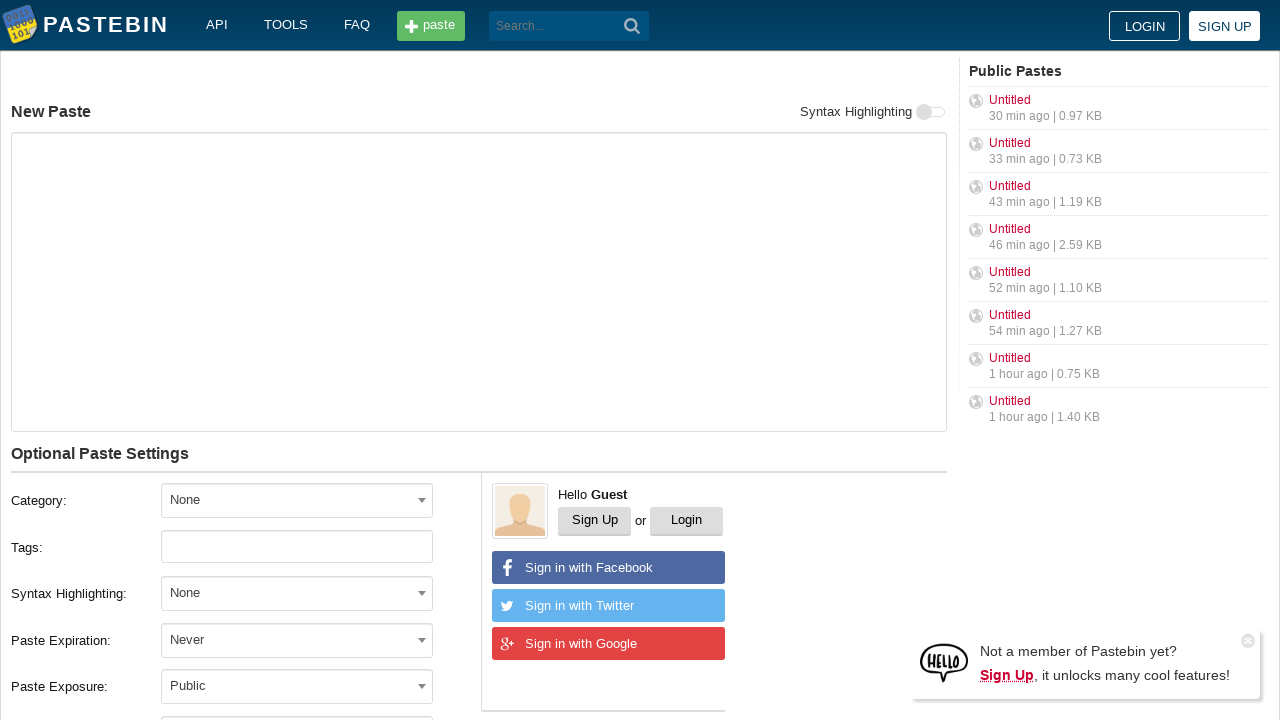

Filled text area with paste content 'Hello from WebDriver' on div > textarea
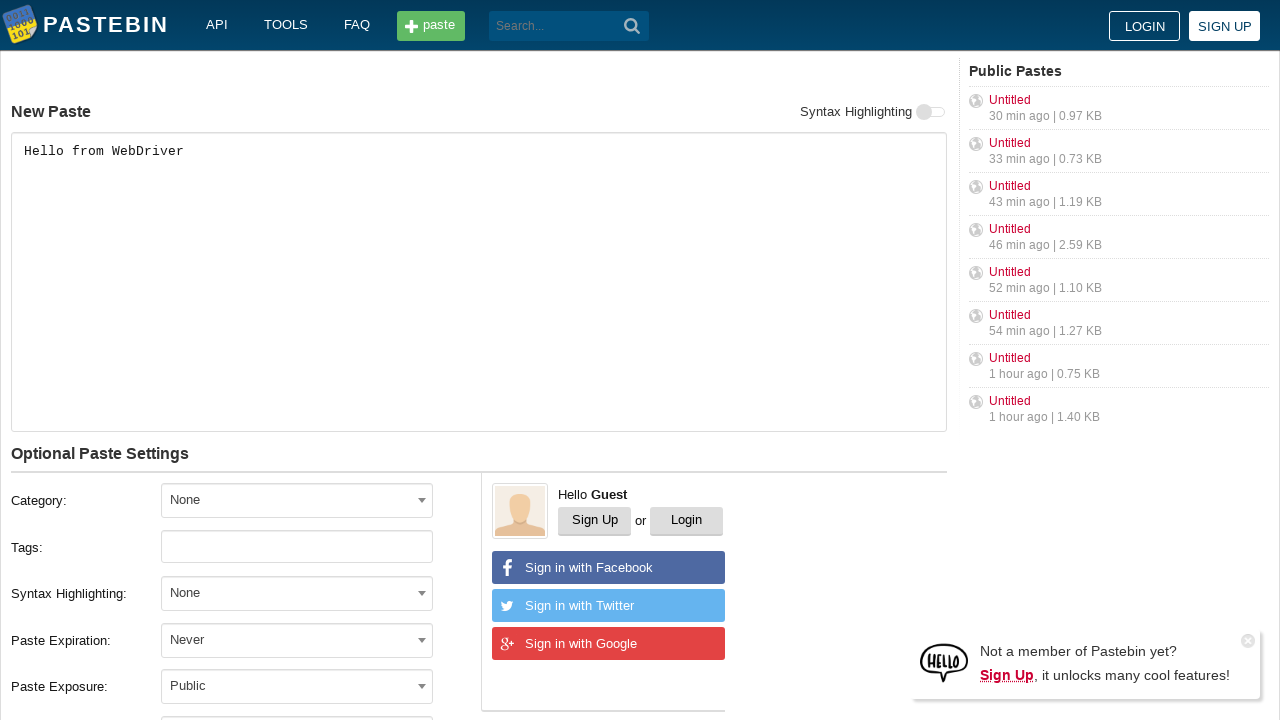

Clicked expiration time dropdown at (297, 640) on #select2-postform-expiration-container
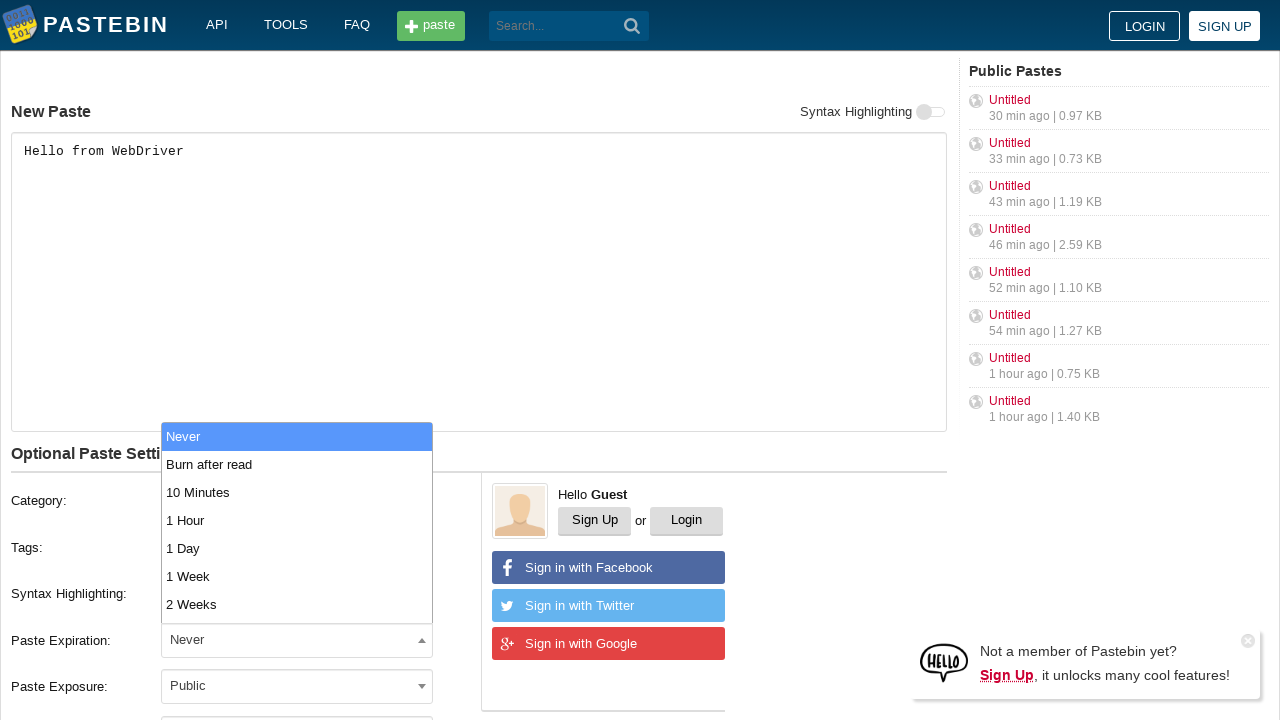

Selected 10 Minutes expiration option from dropdown at (297, 492) on xpath=//ul[@class='select2-results__options']/li[3]
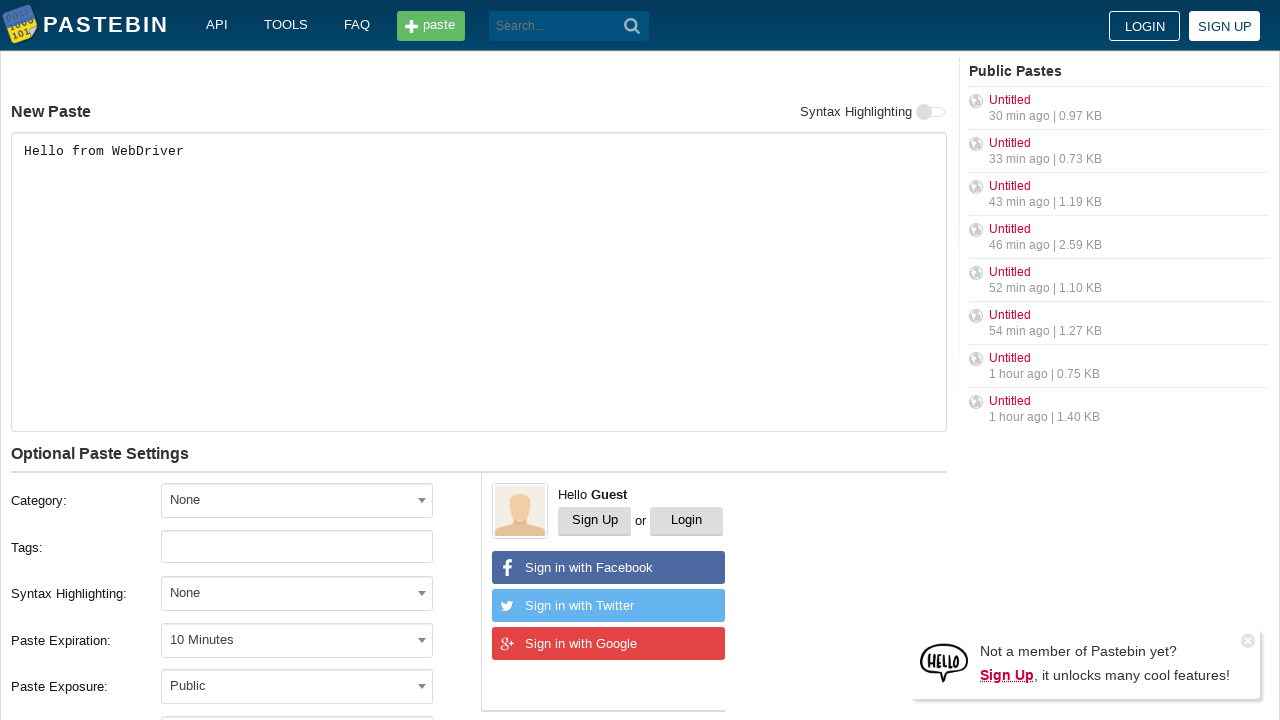

Clicked on the title field at (297, 361) on #postform-name
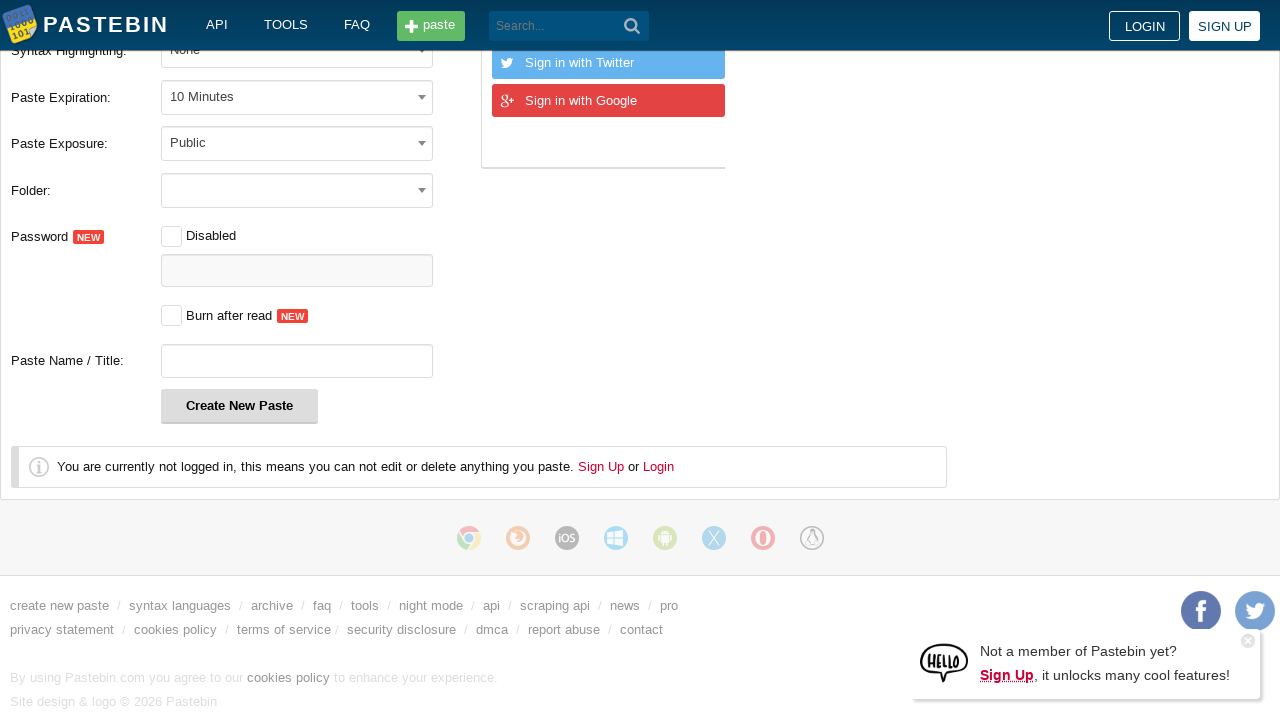

Filled title field with 'helloweb' on #postform-name
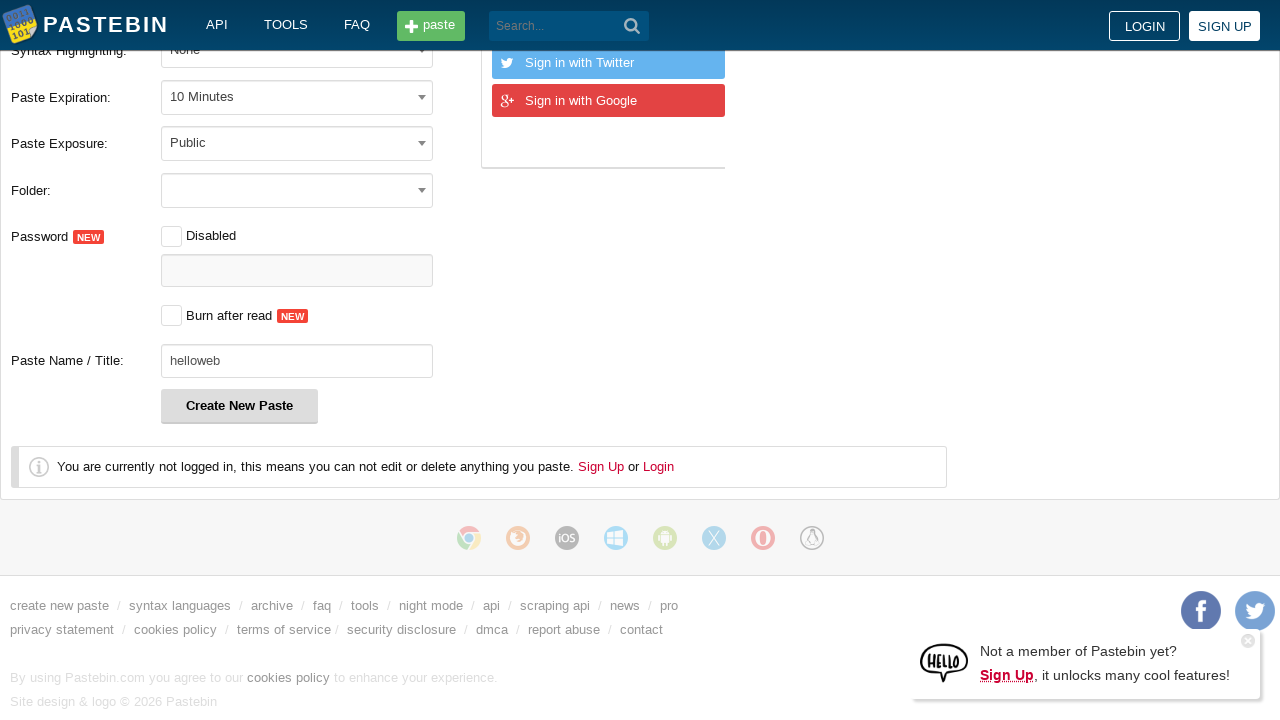

Clicked the 'Create New Paste' button at (240, 406) on xpath=//button[text()='Create New Paste']
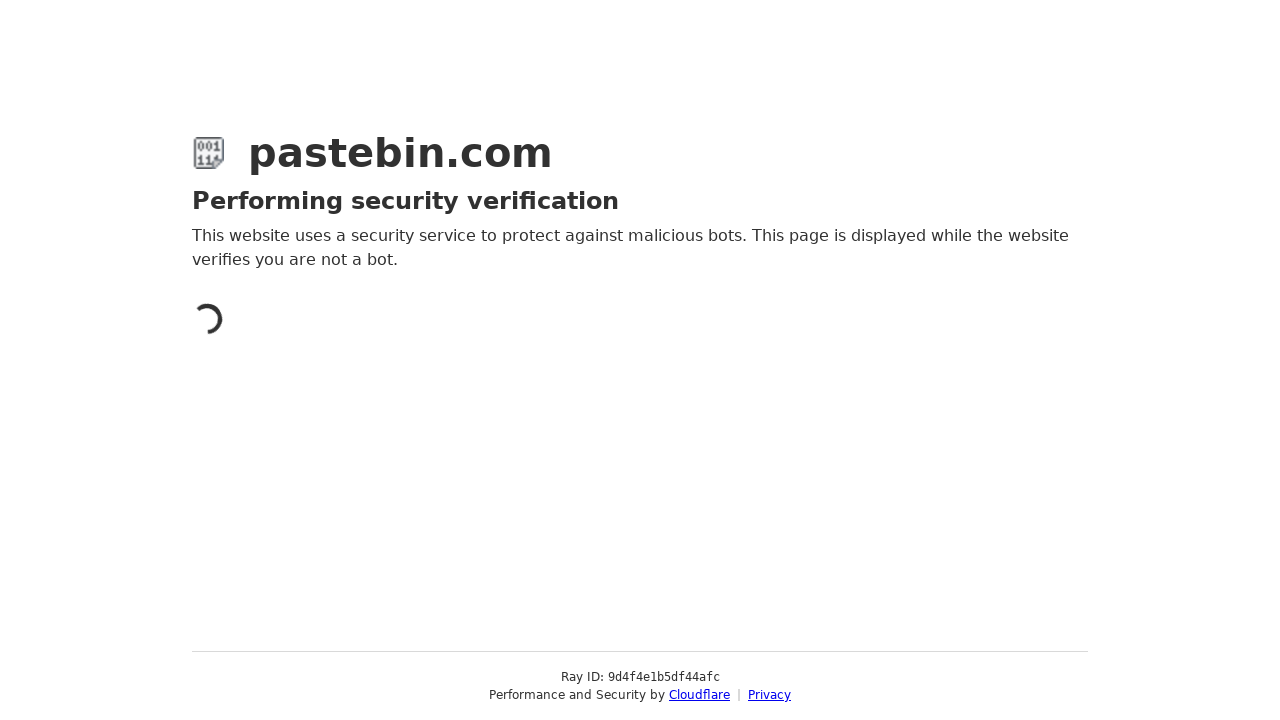

Waited for page to reach network idle state after paste creation
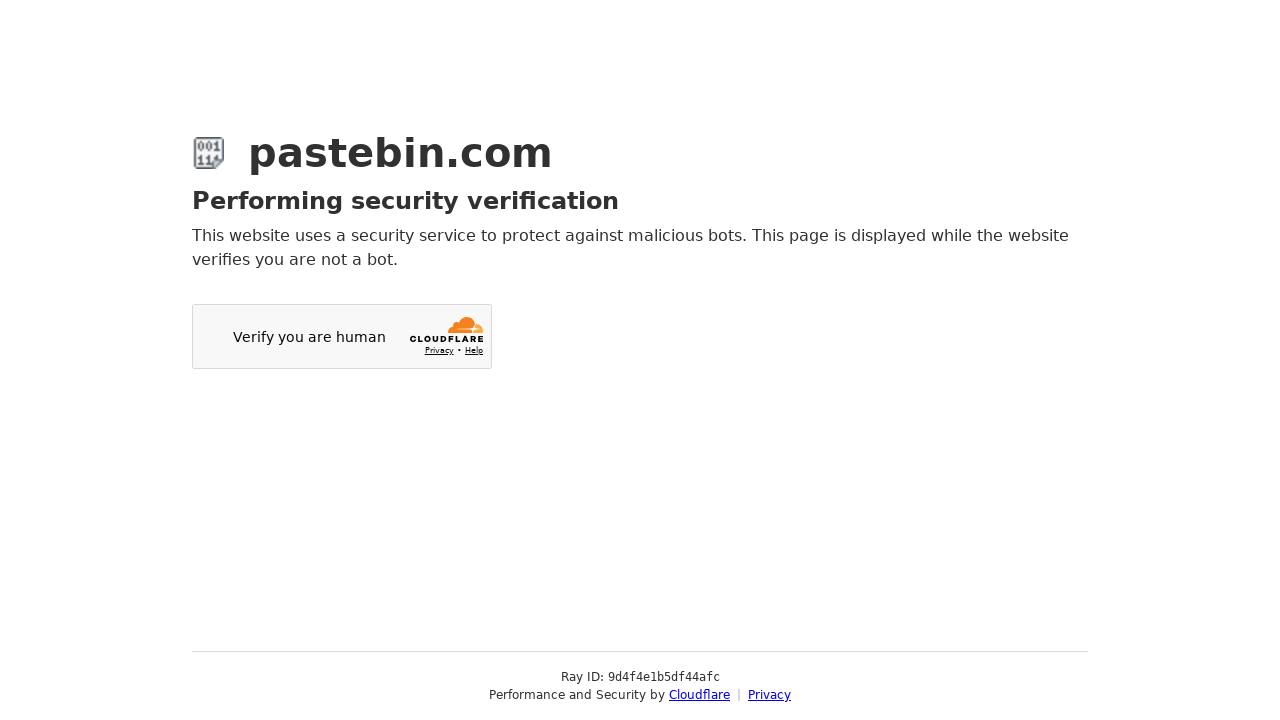

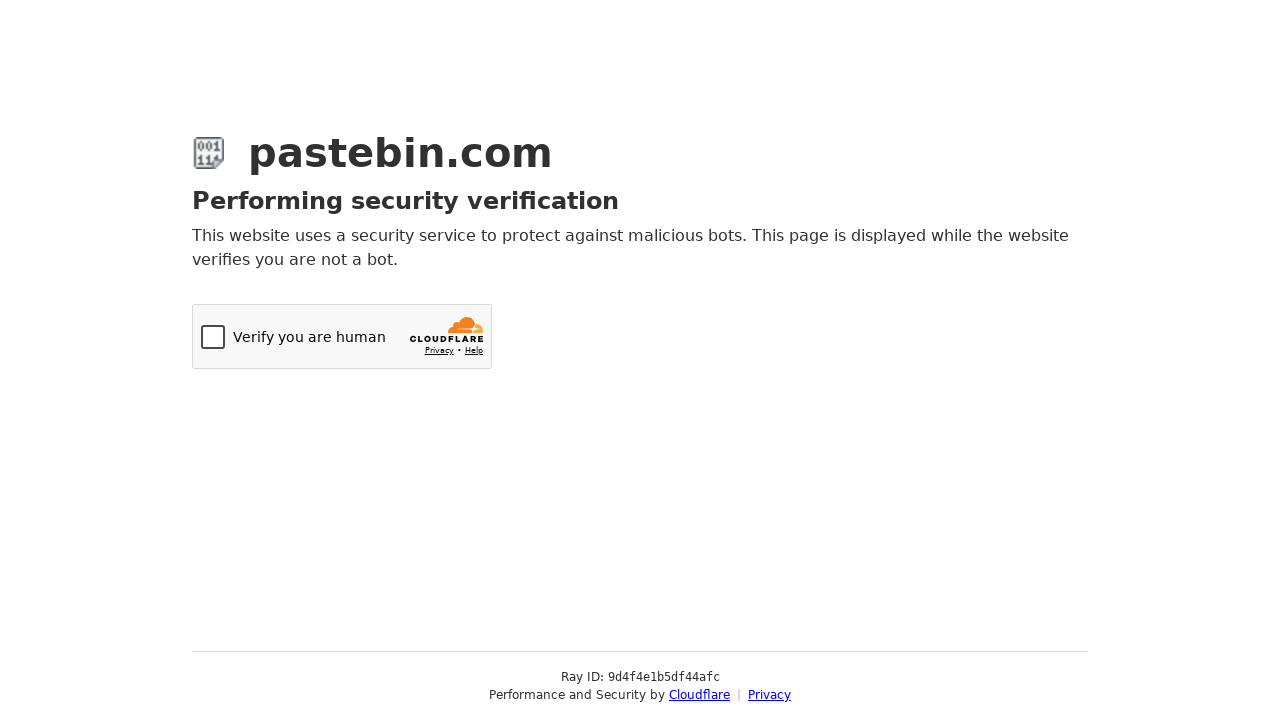